Tests drag and drop functionality by dragging element from column A to column B and then by offset

Starting URL: https://the-internet.herokuapp.com/drag_and_drop

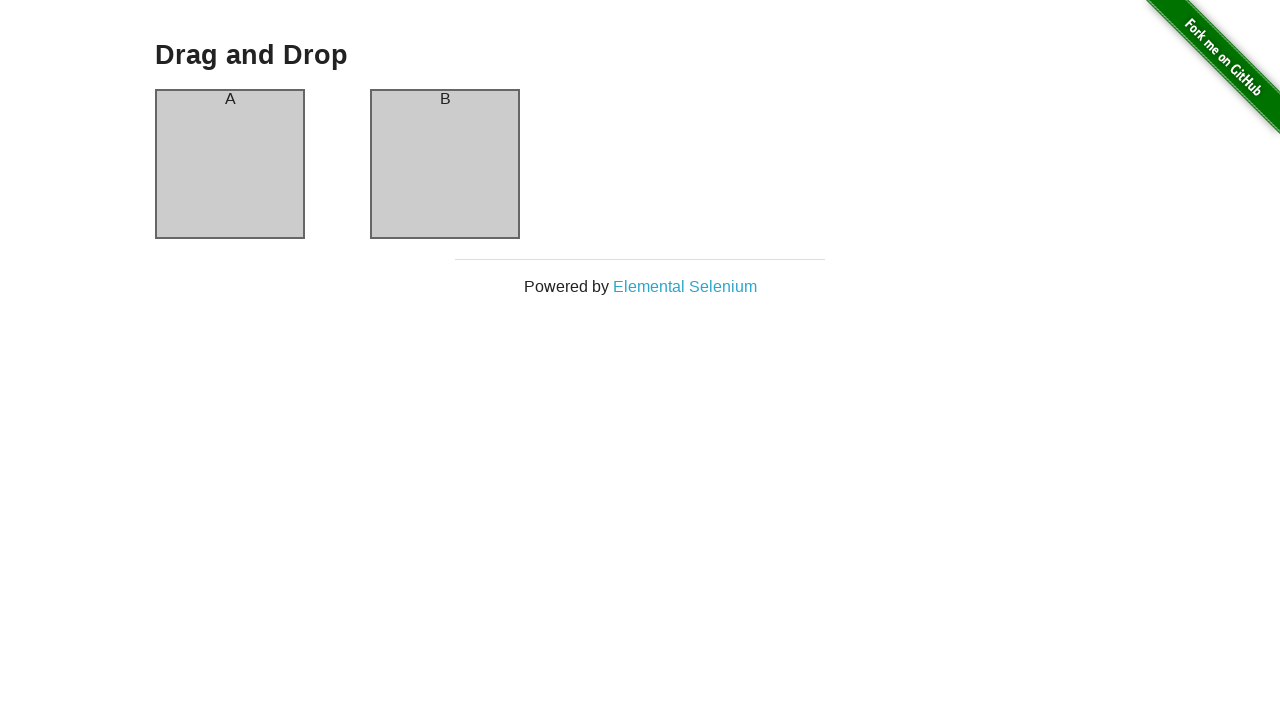

Located column A element
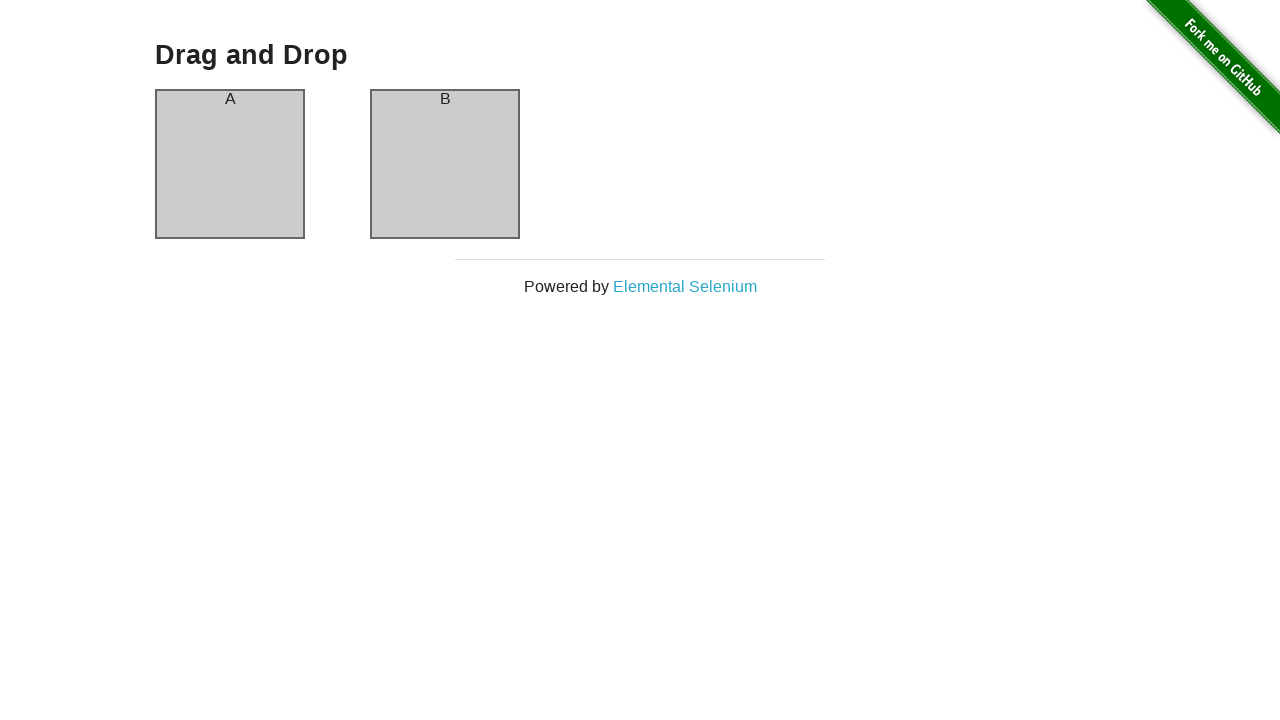

Located column B element
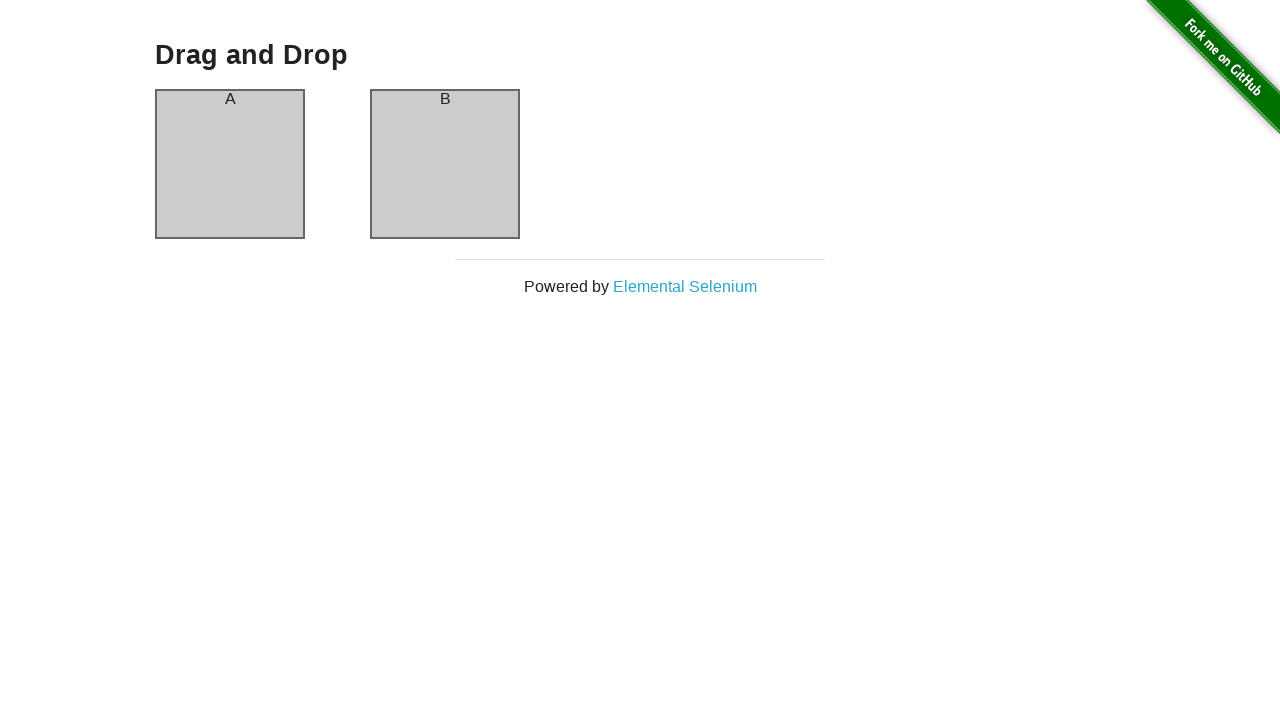

Dragged element from column A to column B at (445, 164)
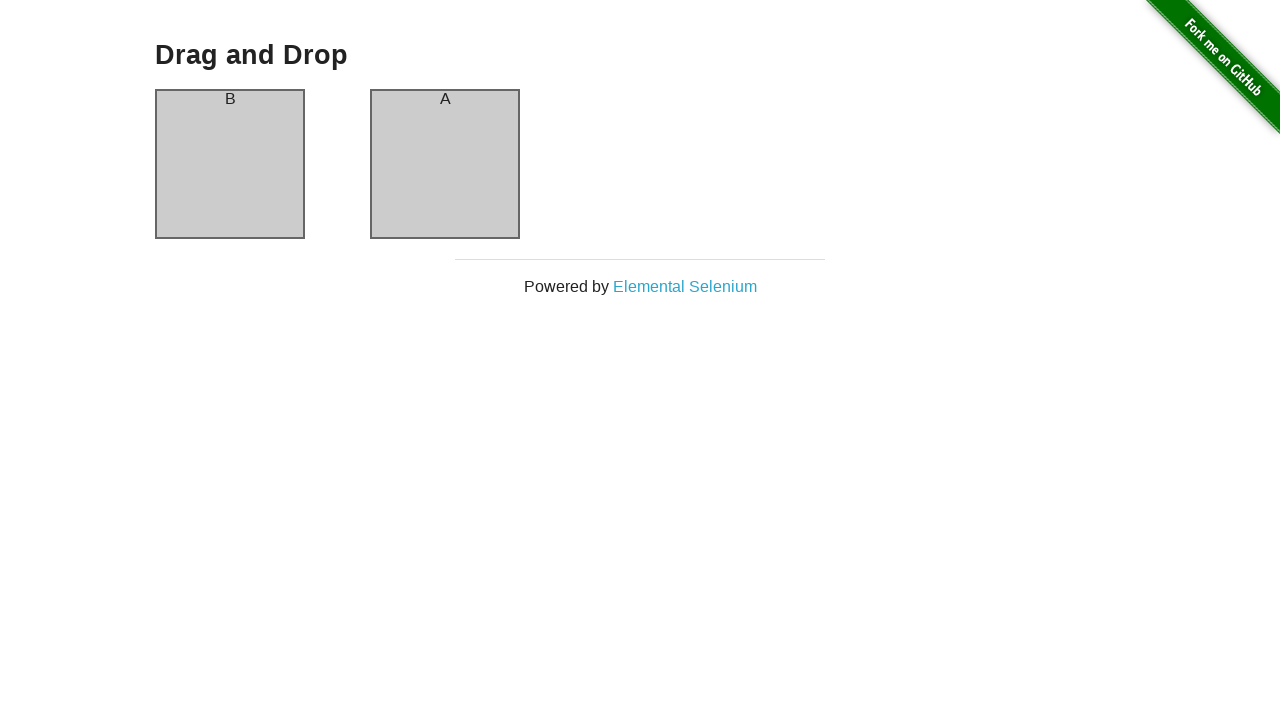

Dragged element by offset (100, 100) at (257, 191)
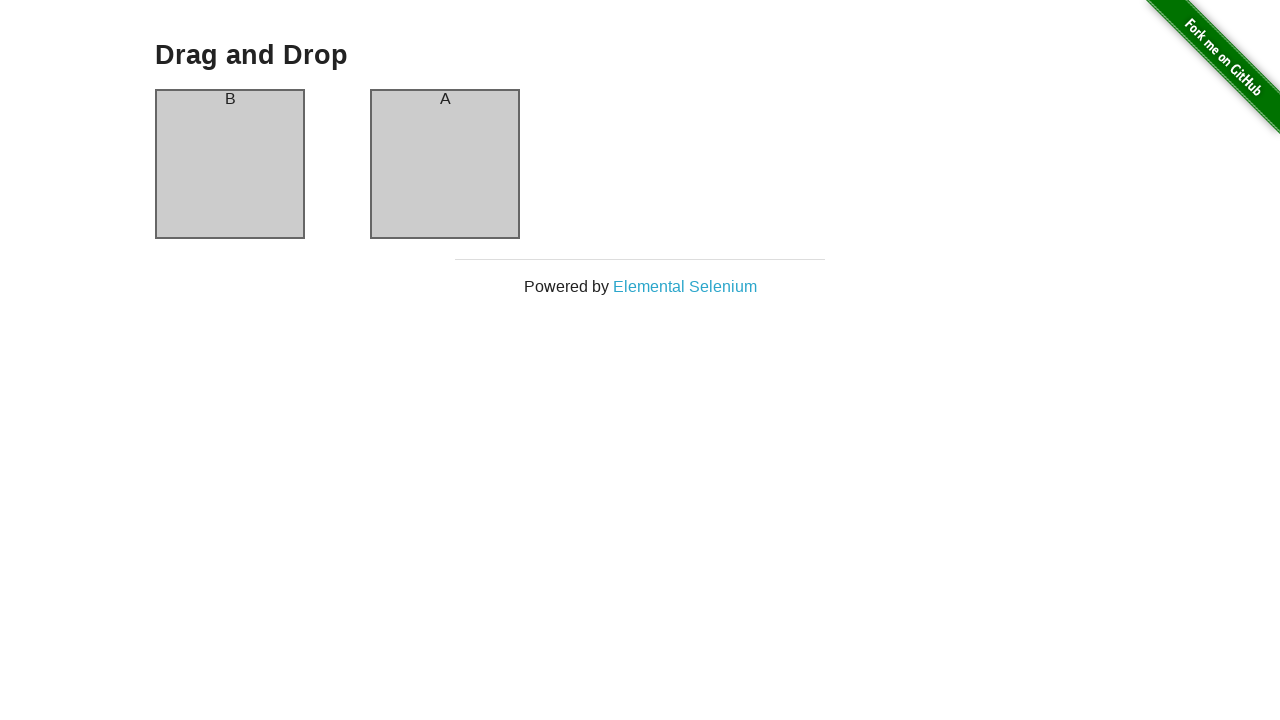

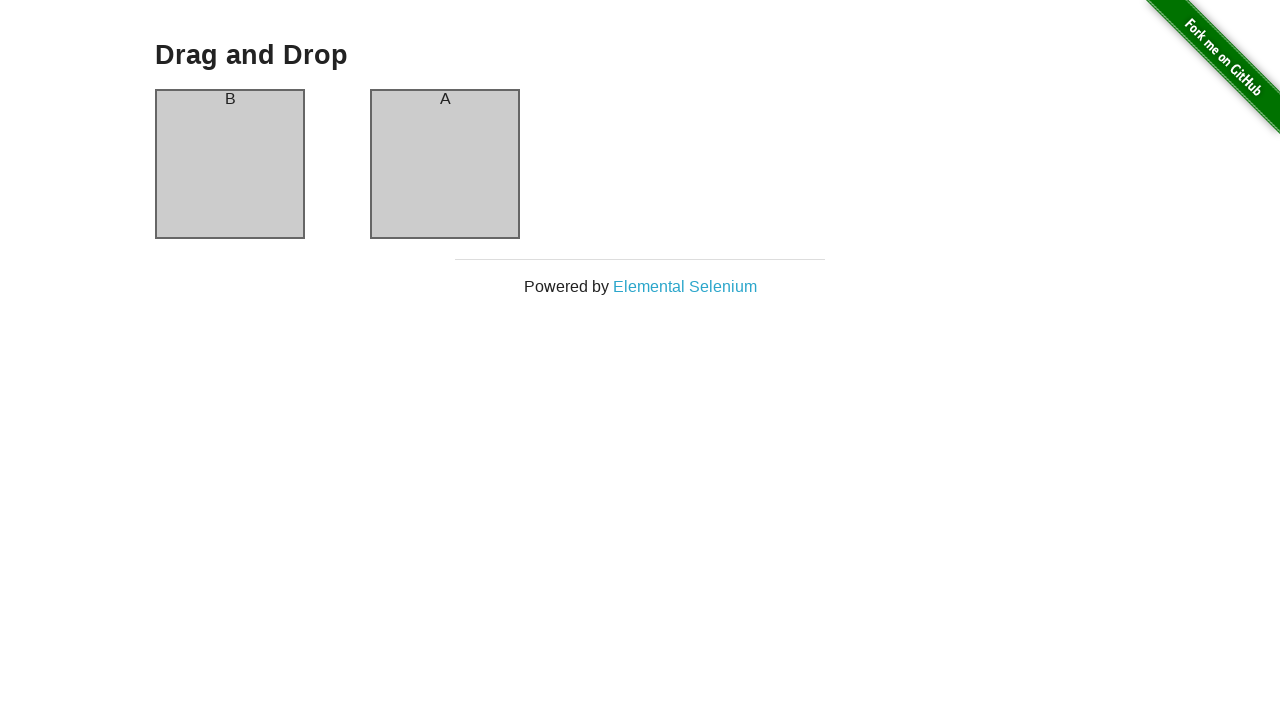